Tests the search functionality on easycalculation.com by entering a search term in the search box and clicking the search button.

Starting URL: https://www.easycalculation.com/

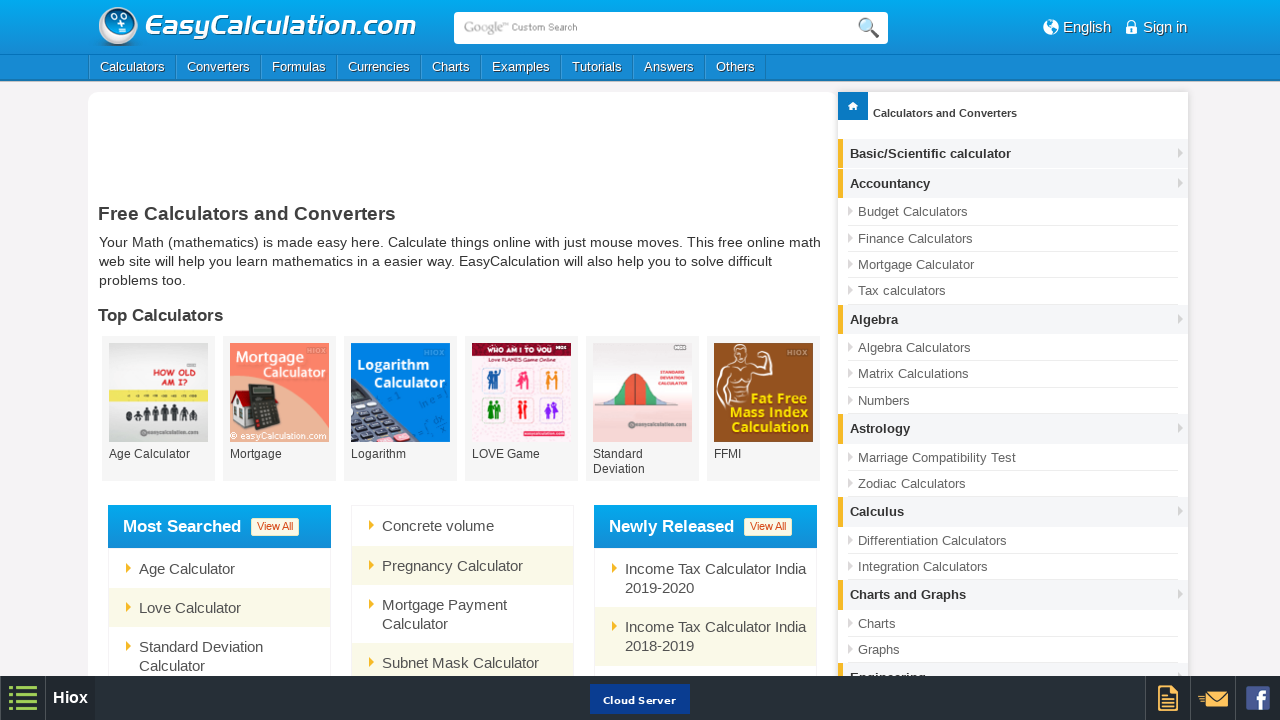

Filled search box with 'Bangalore' on #googleSearchId
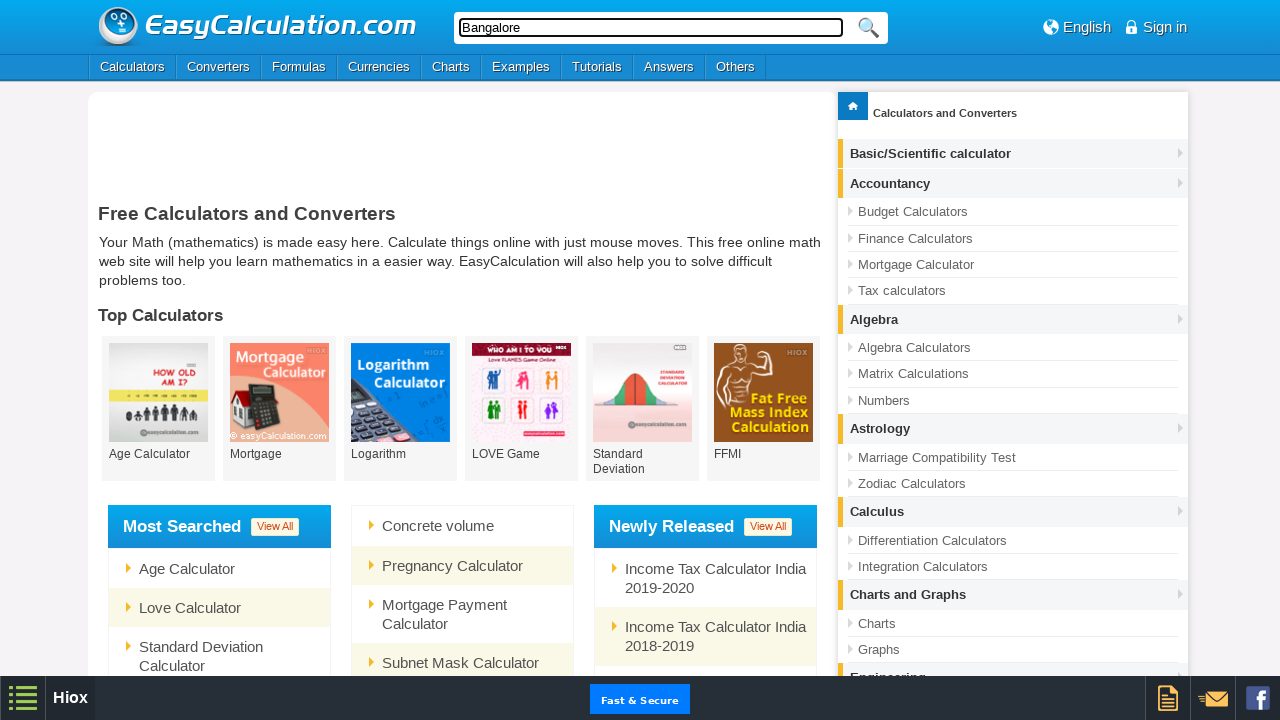

Clicked search button at (868, 28) on .search_button
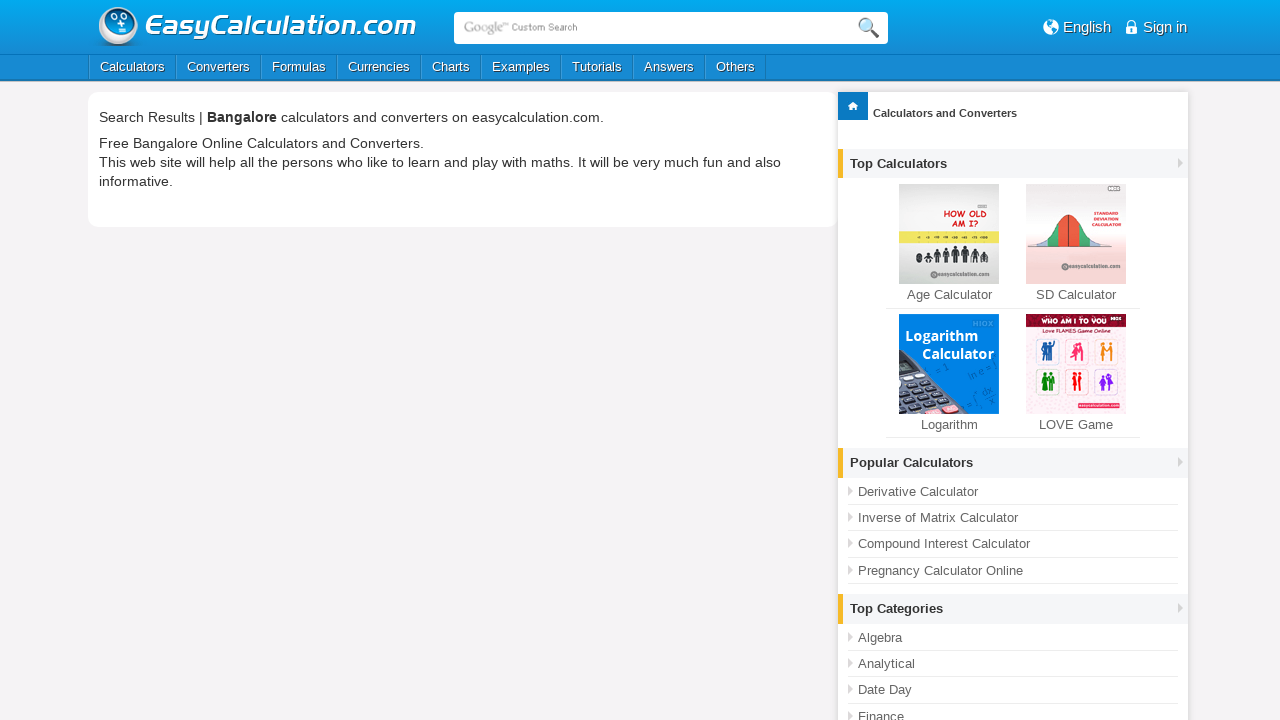

Search results loaded and network idle
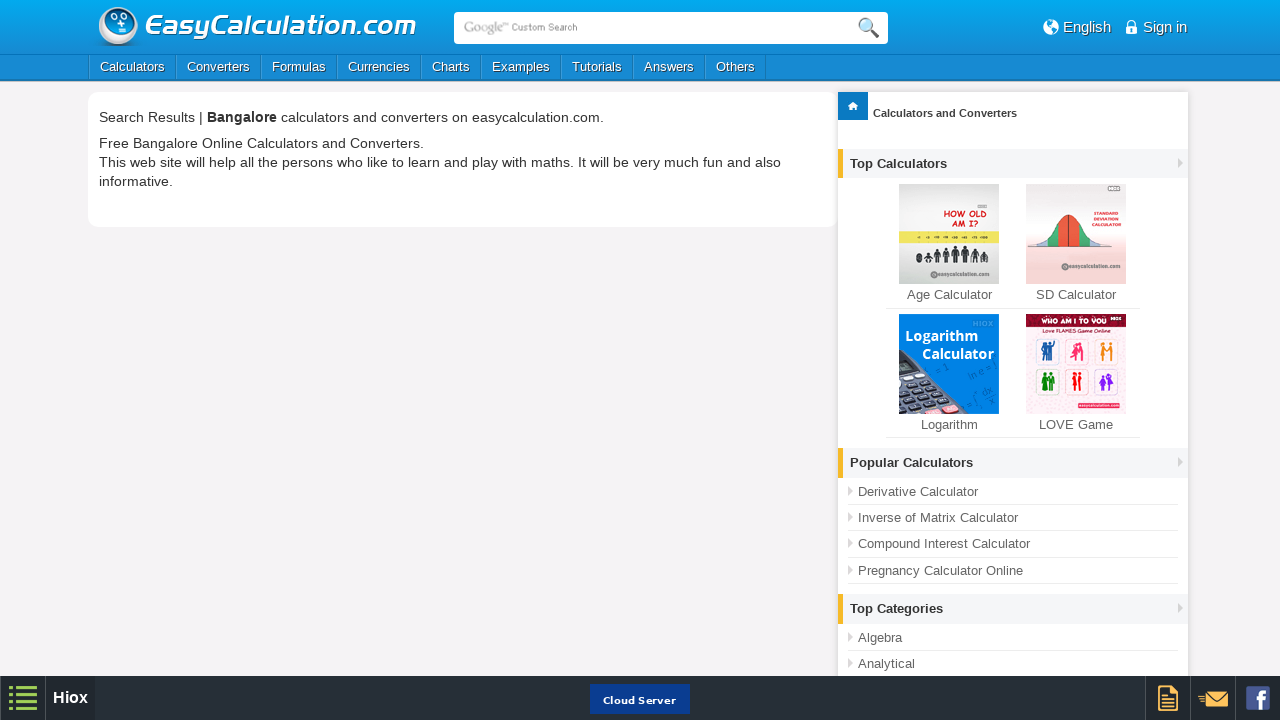

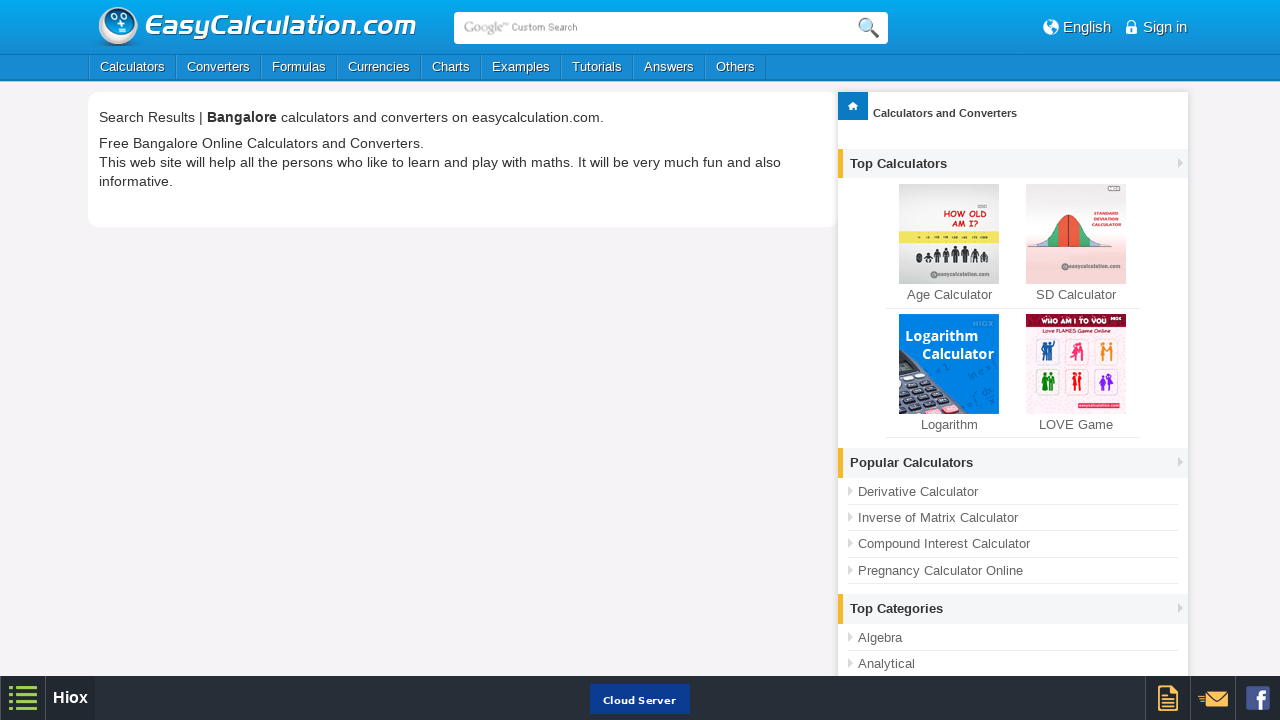